Tests AJIO website's search and filtering functionality for bags, including searching for "bags", filtering by Men and Fashion Bags categories, and verifying that product information is displayed

Starting URL: https://www.ajio.com/

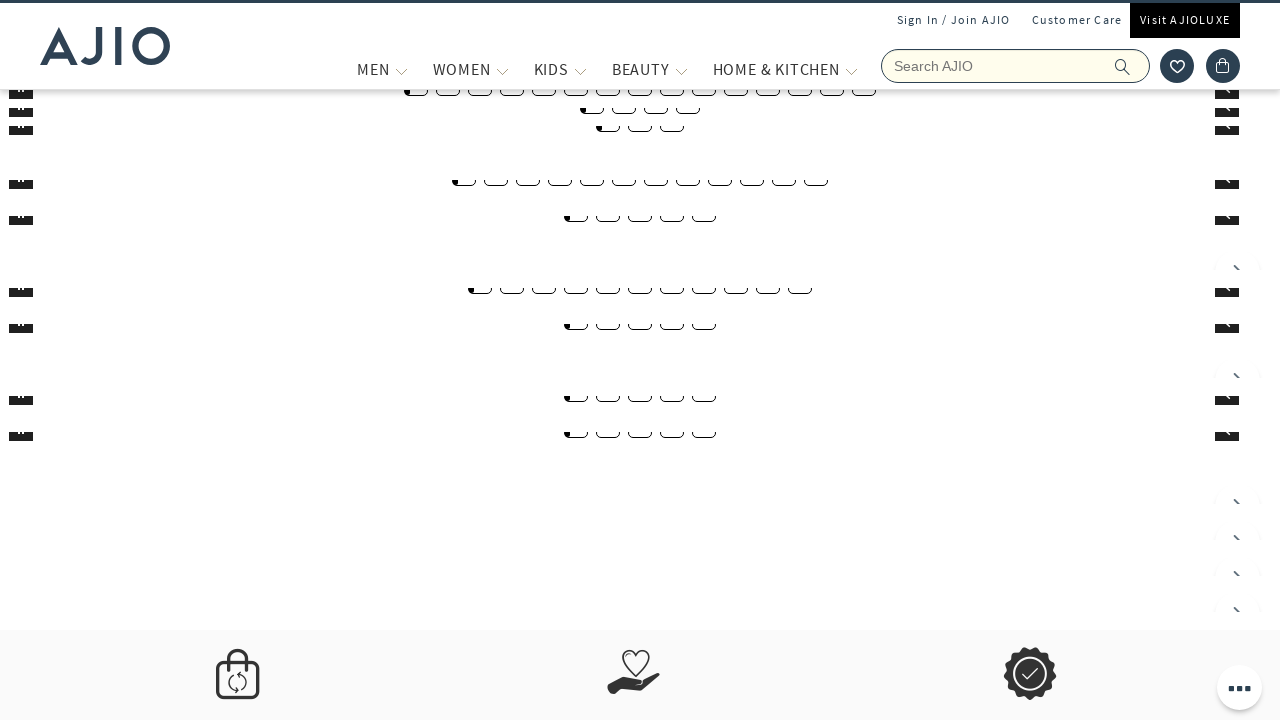

Filled search box with 'bags' on //input[@type='text']
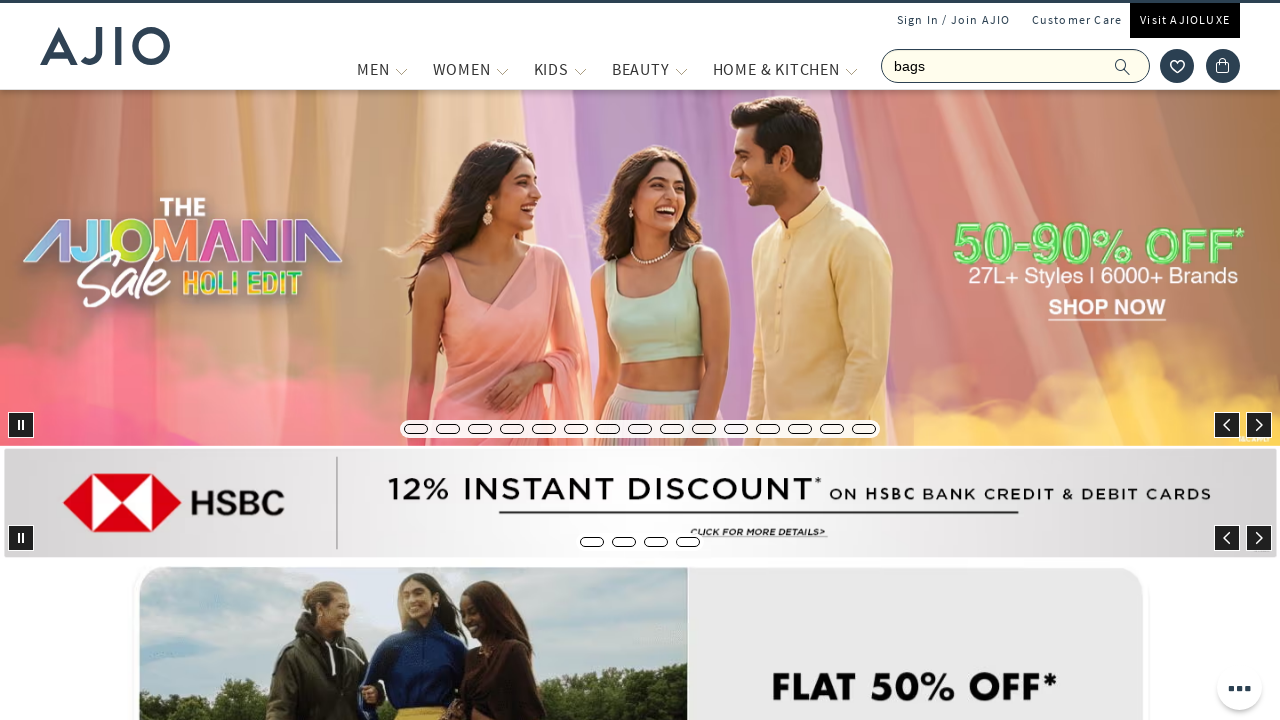

Clicked search button to search for bags at (1133, 66) on xpath=//button[@type='submit']
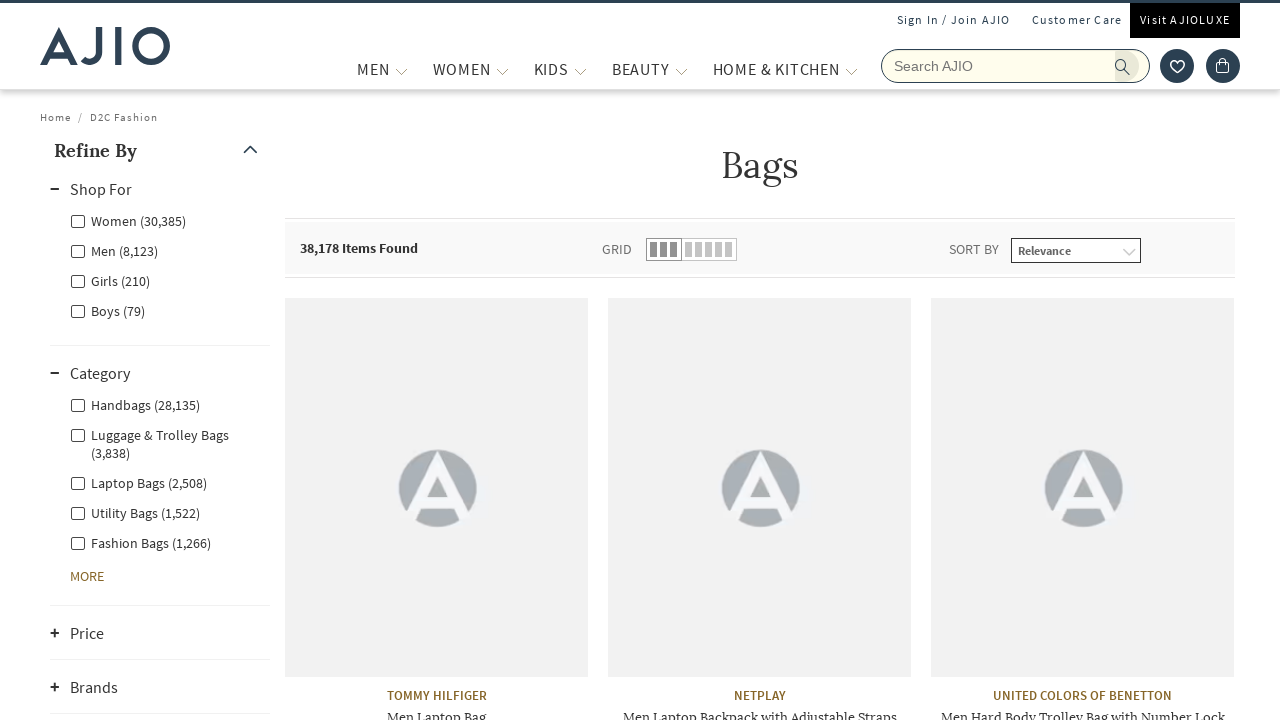

Clicked Men filter to filter by gender at (114, 250) on xpath=//label[@for='Men']
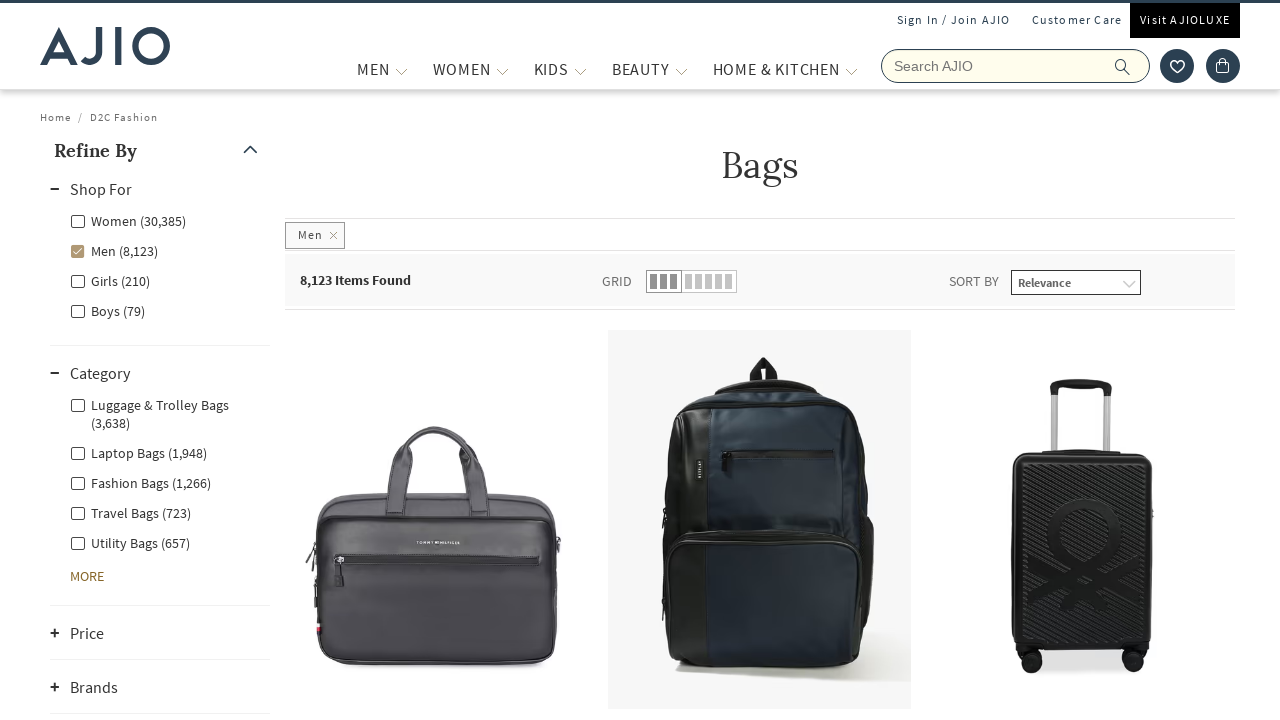

Waited 3 seconds for Men filter to apply
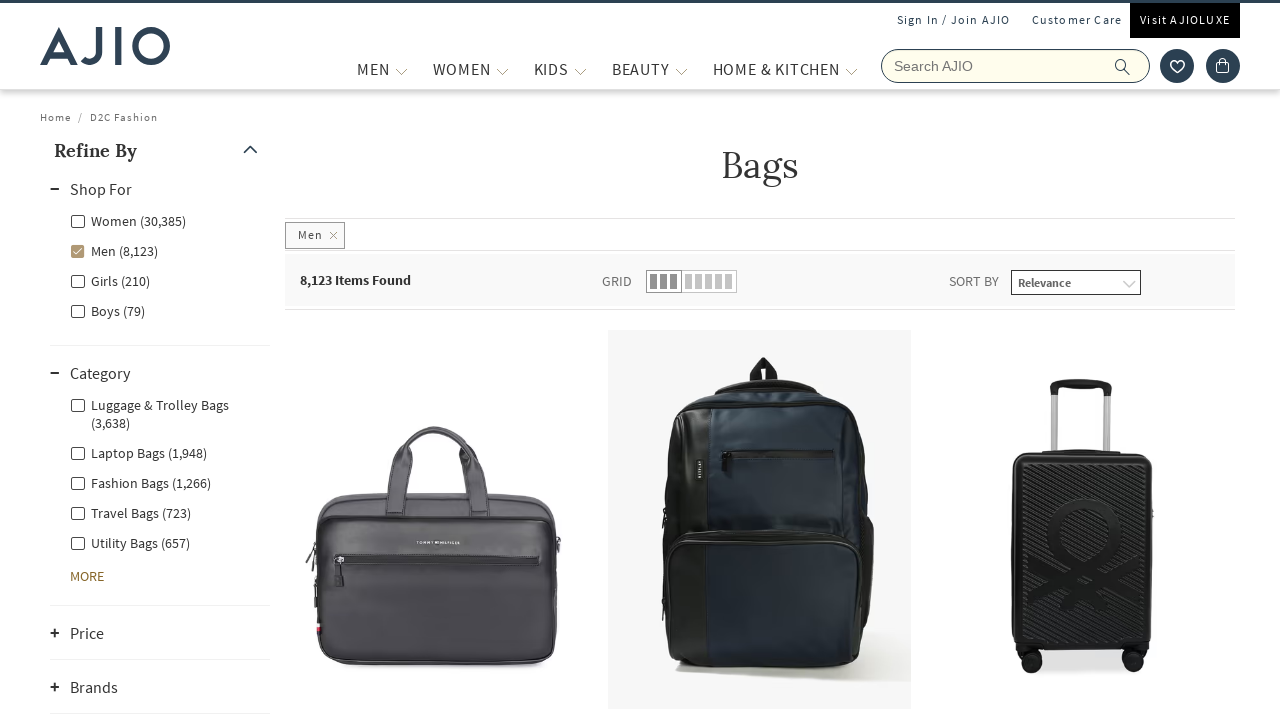

Clicked Fashion Bags filter to filter by category at (140, 482) on xpath=//label[contains(text(),'Fashion Bags')]
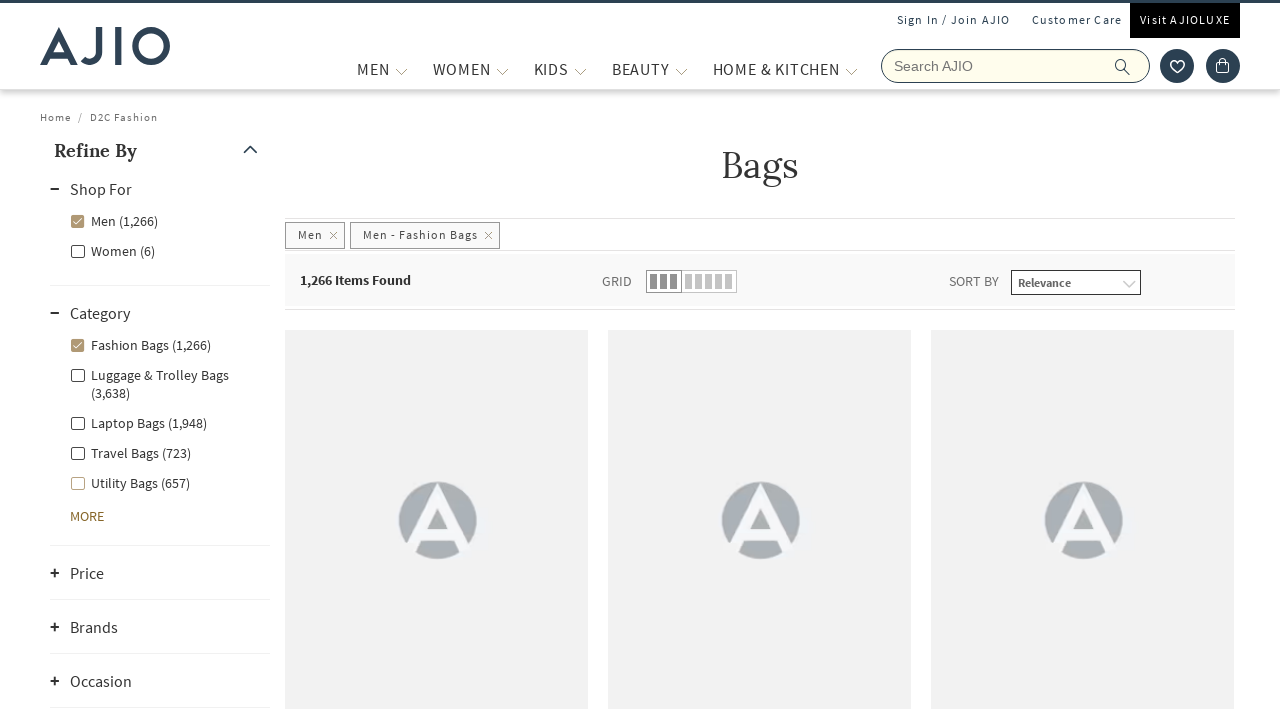

Product length information element loaded
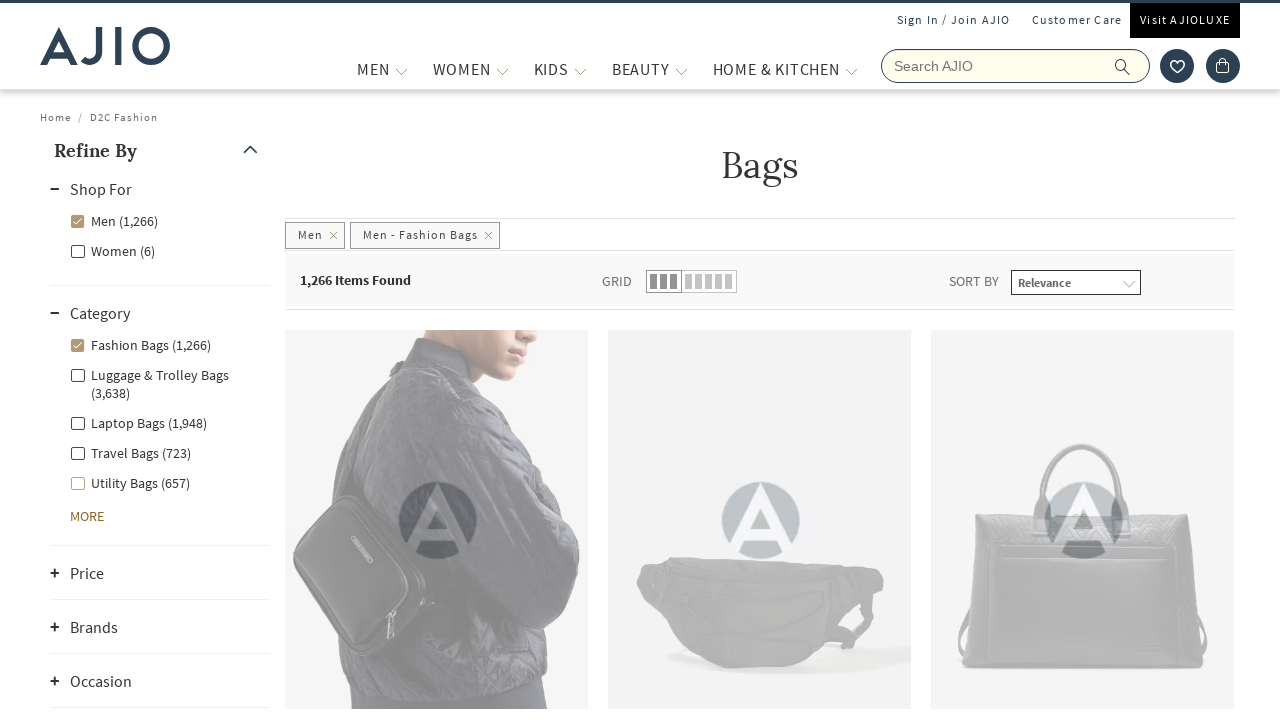

Product brand information element loaded
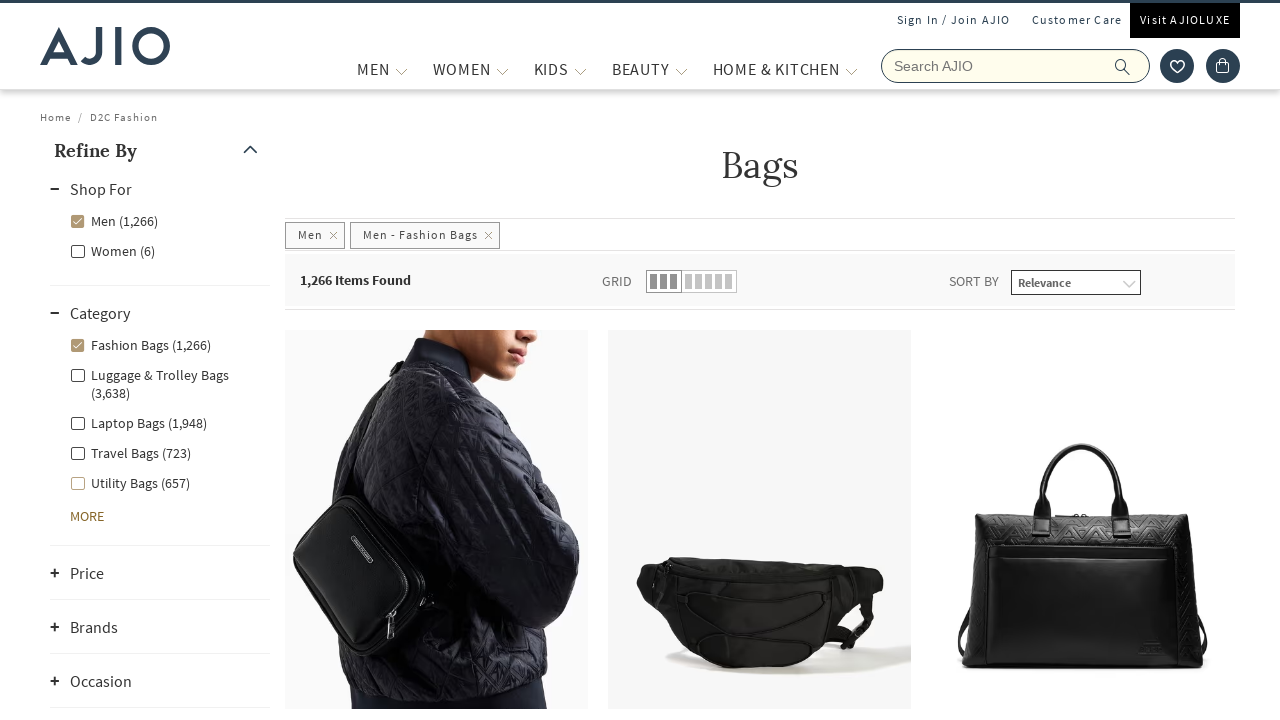

Product name information element loaded - all product information verified
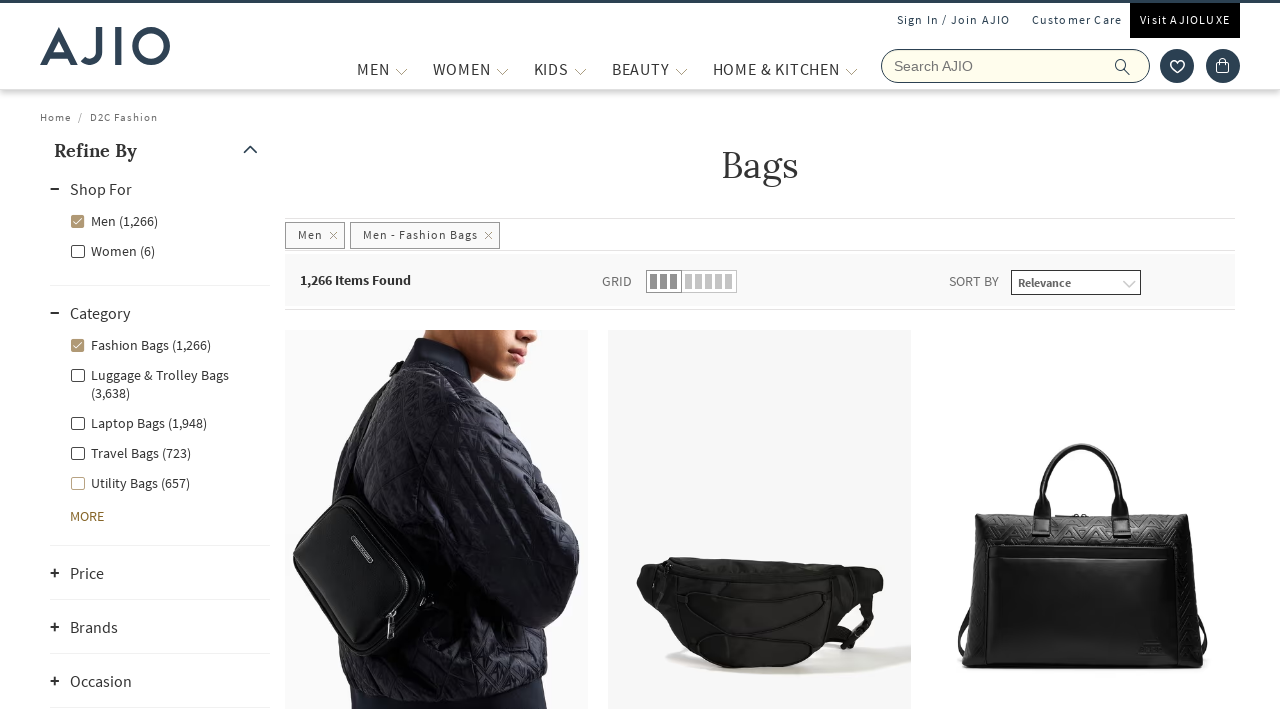

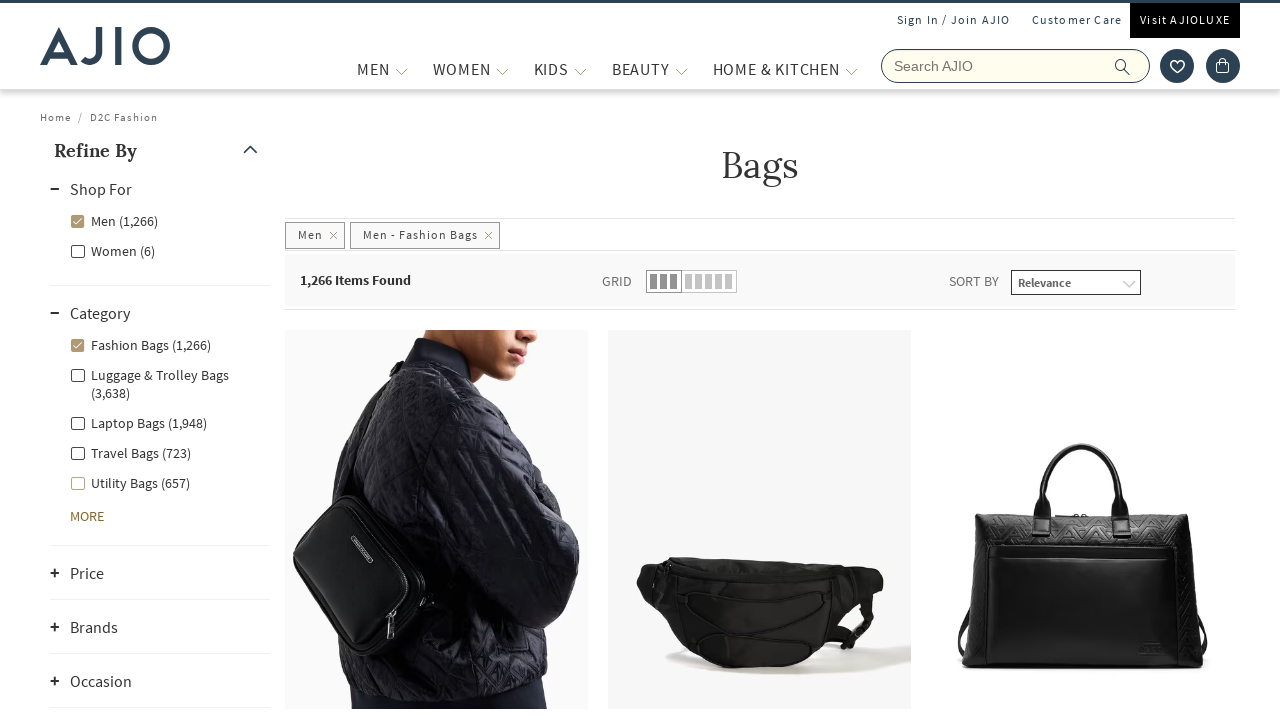